Navigates to Meesho e-commerce website and searches for "saree" in the search box

Starting URL: https://meesho.com/

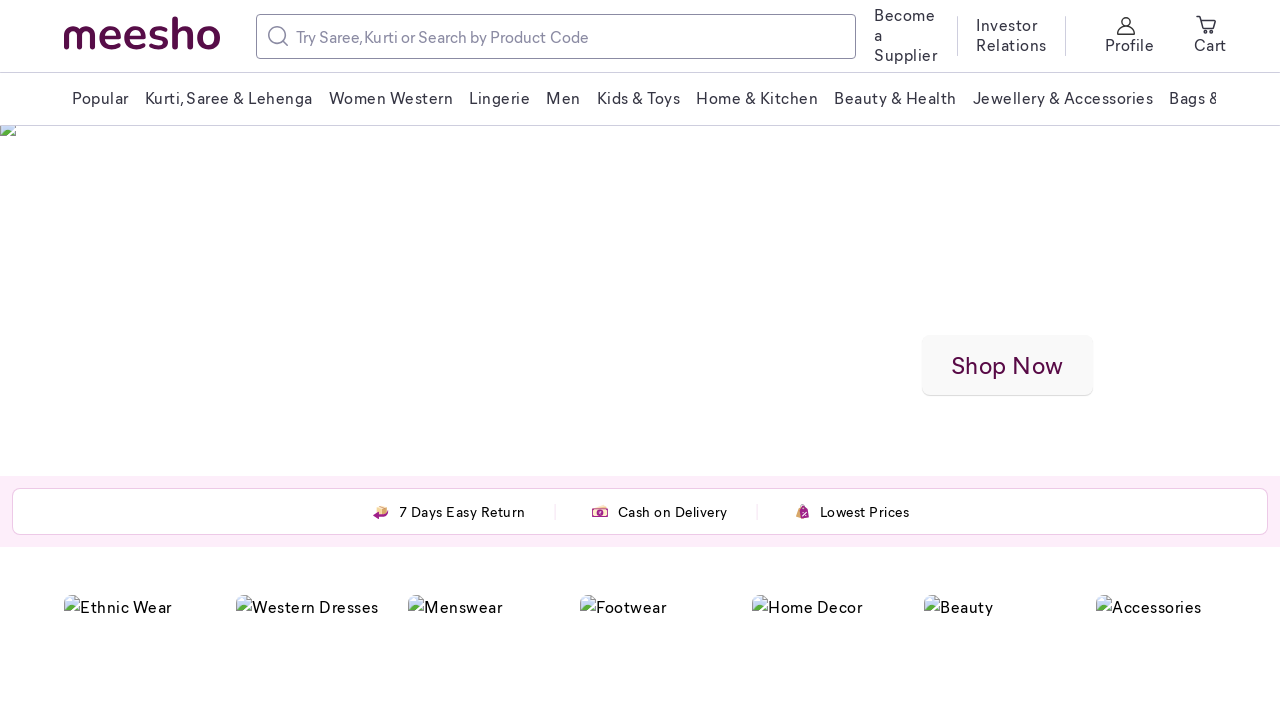

Filled search input with 'saree' on input[placeholder*="Search"]
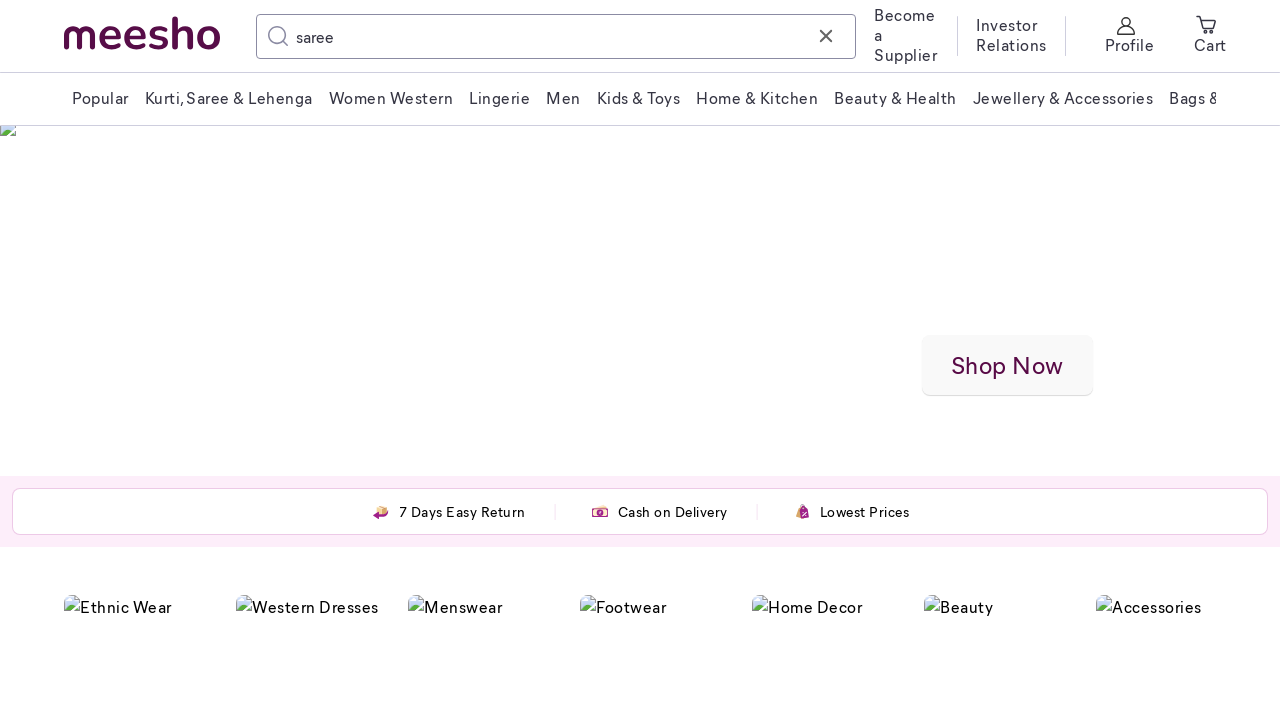

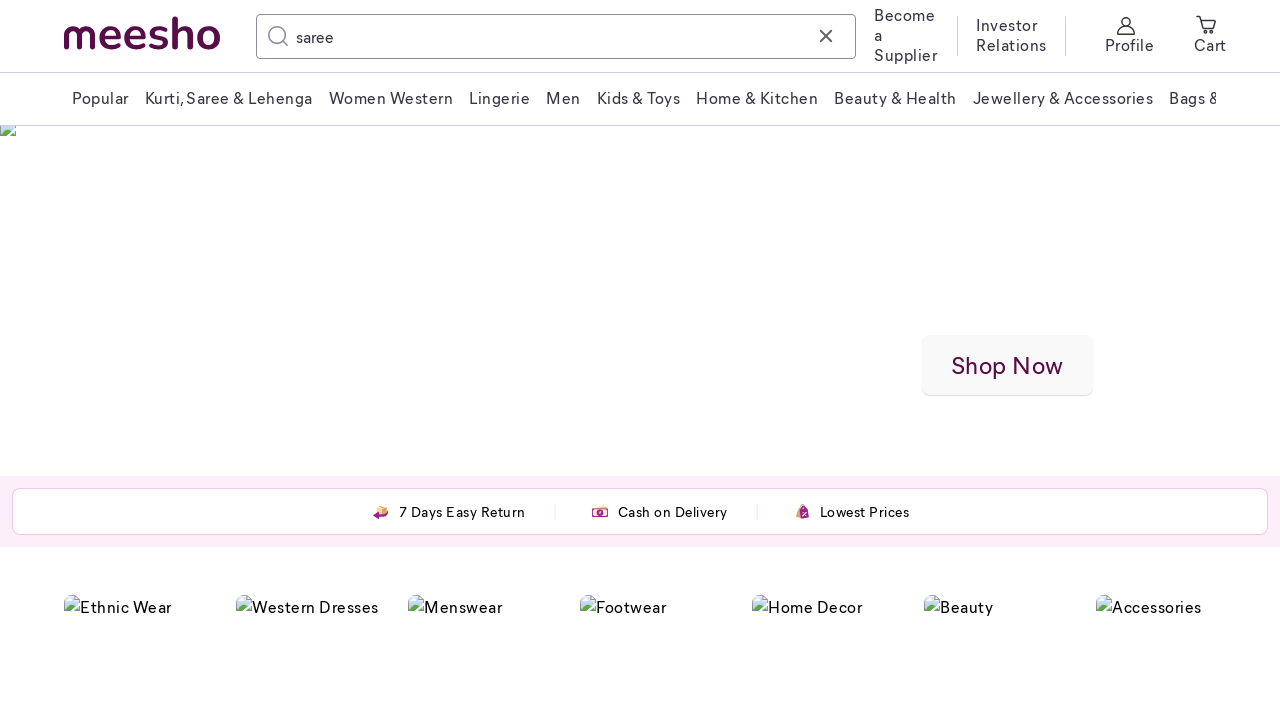